Tests a registration form by filling email, first name, and last name fields

Starting URL: https://demo.automationtesting.in/Register.html

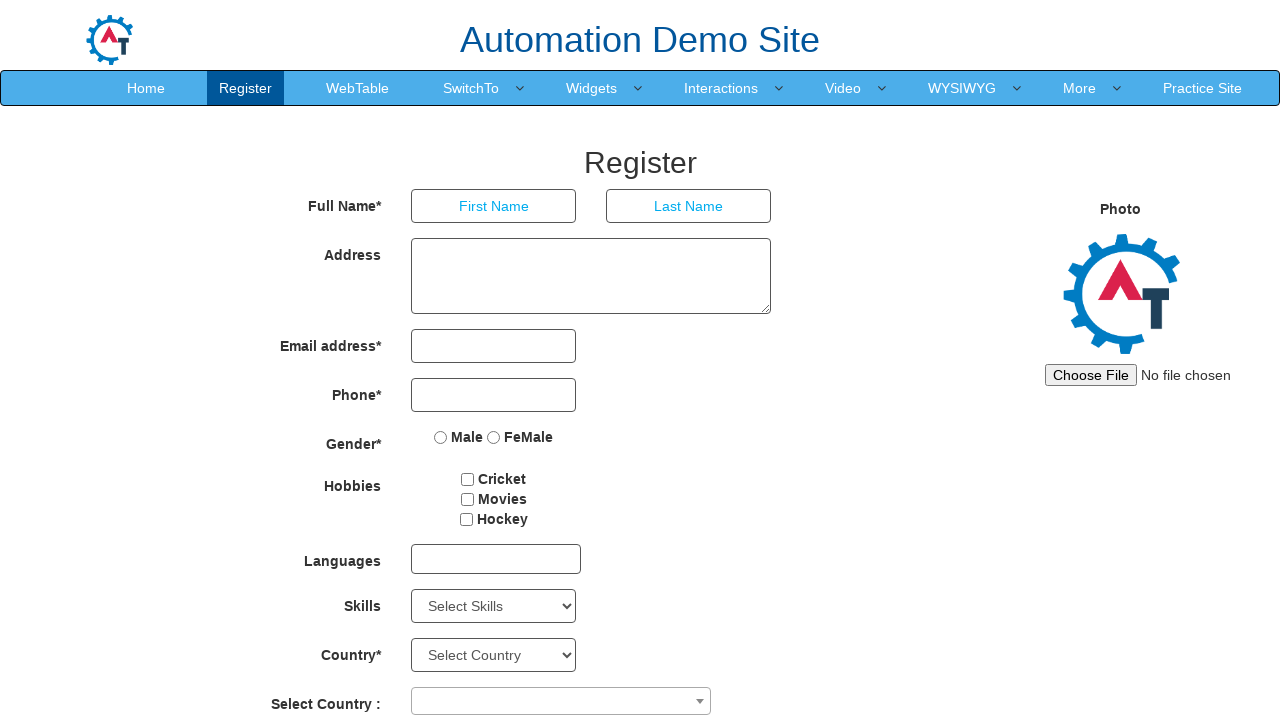

Filled email field with 'mike.wilson@example.com' on input[type='email']
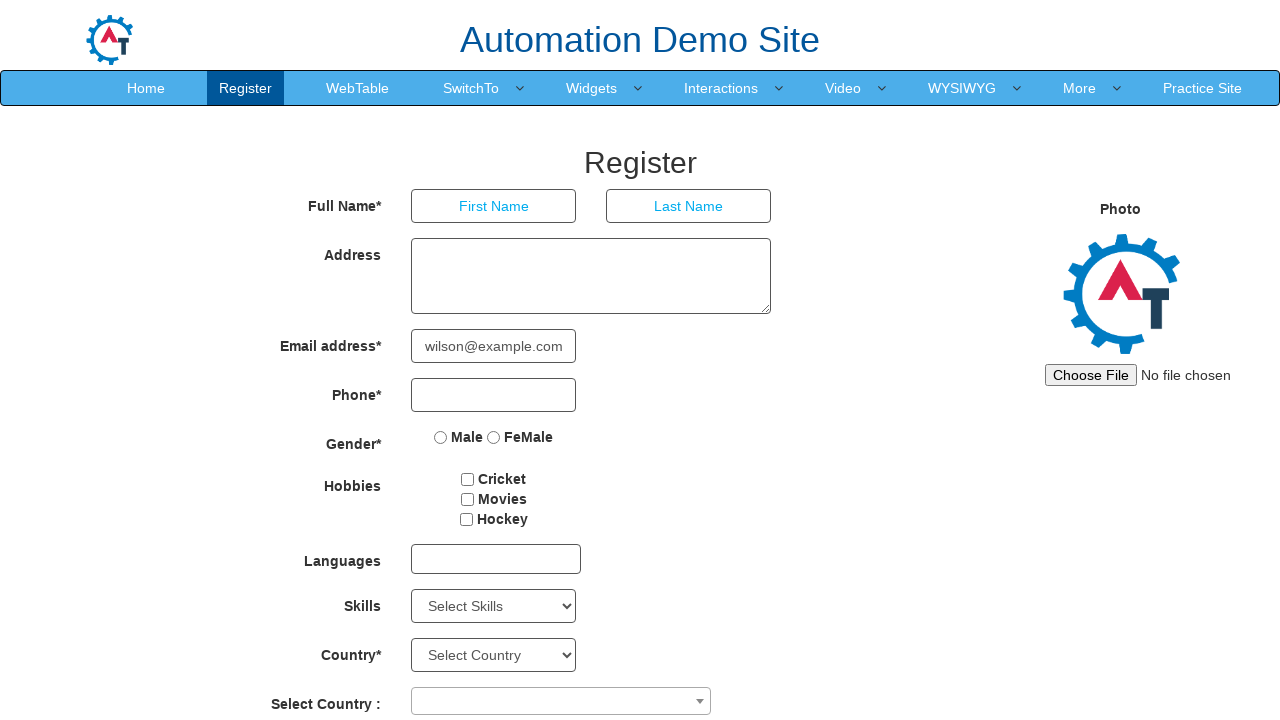

Filled first name field with 'Mike' on (//input[@type='text'])[1]
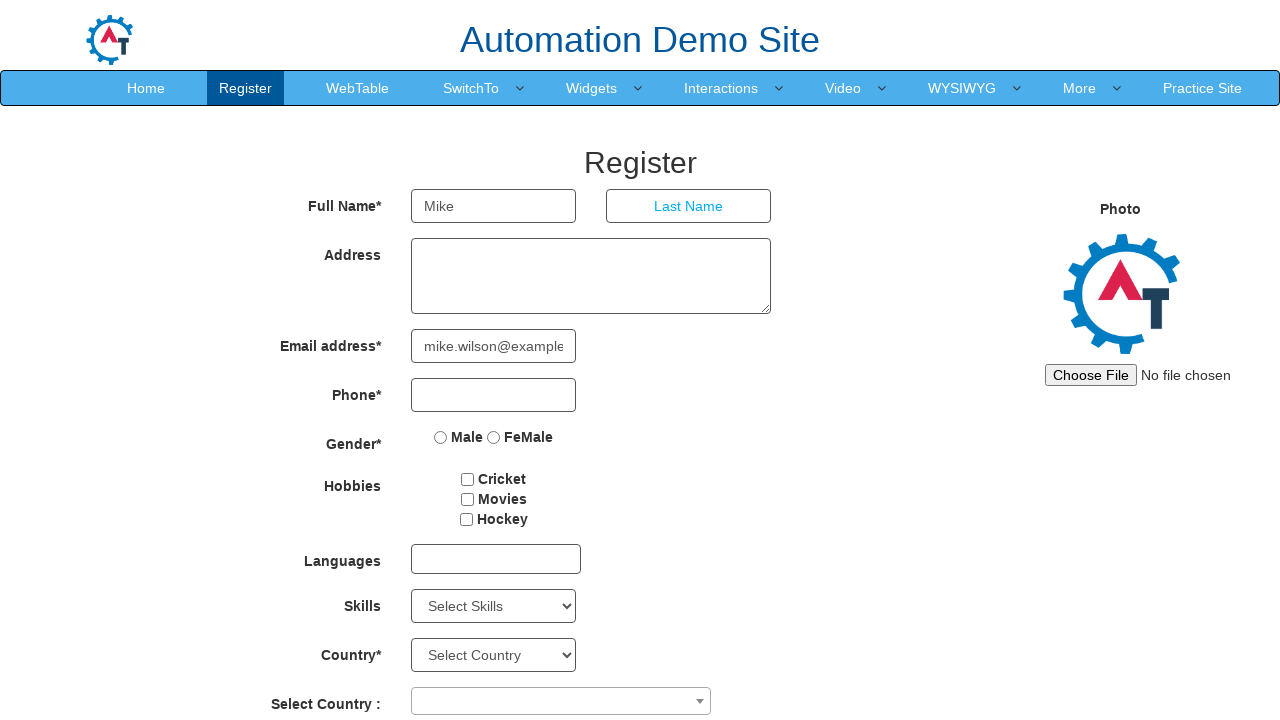

Filled last name field with 'Wilson123' on (//input[@type='text'])[2]
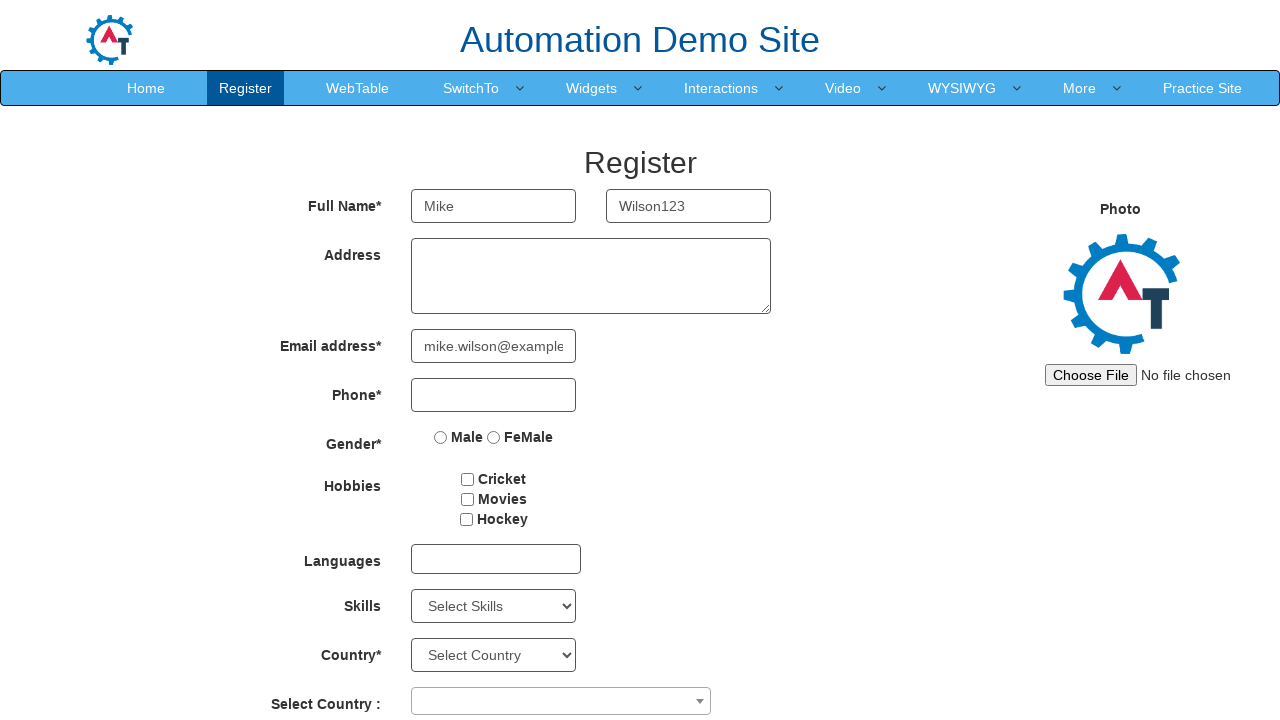

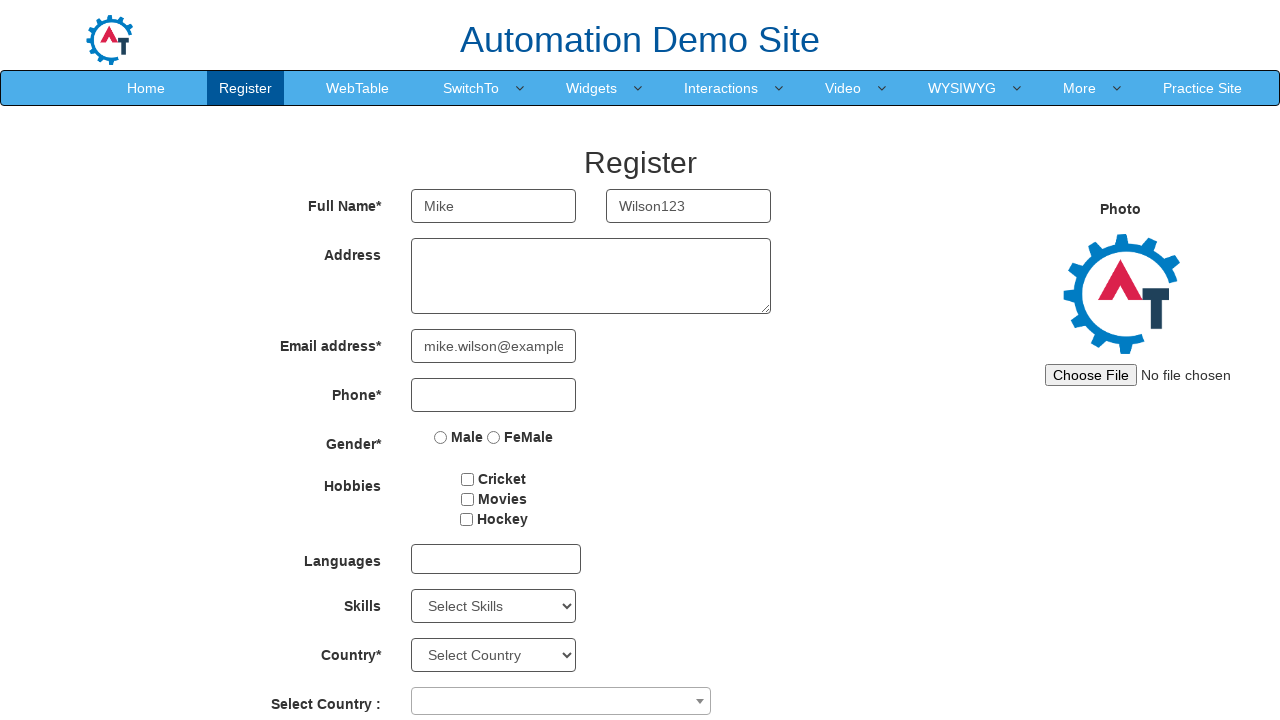